Tests dropdown interaction on Semantic UI documentation page by opening a dropdown menu and selecting the 4th item

Starting URL: https://semantic-ui.com/modules/dropdown.html

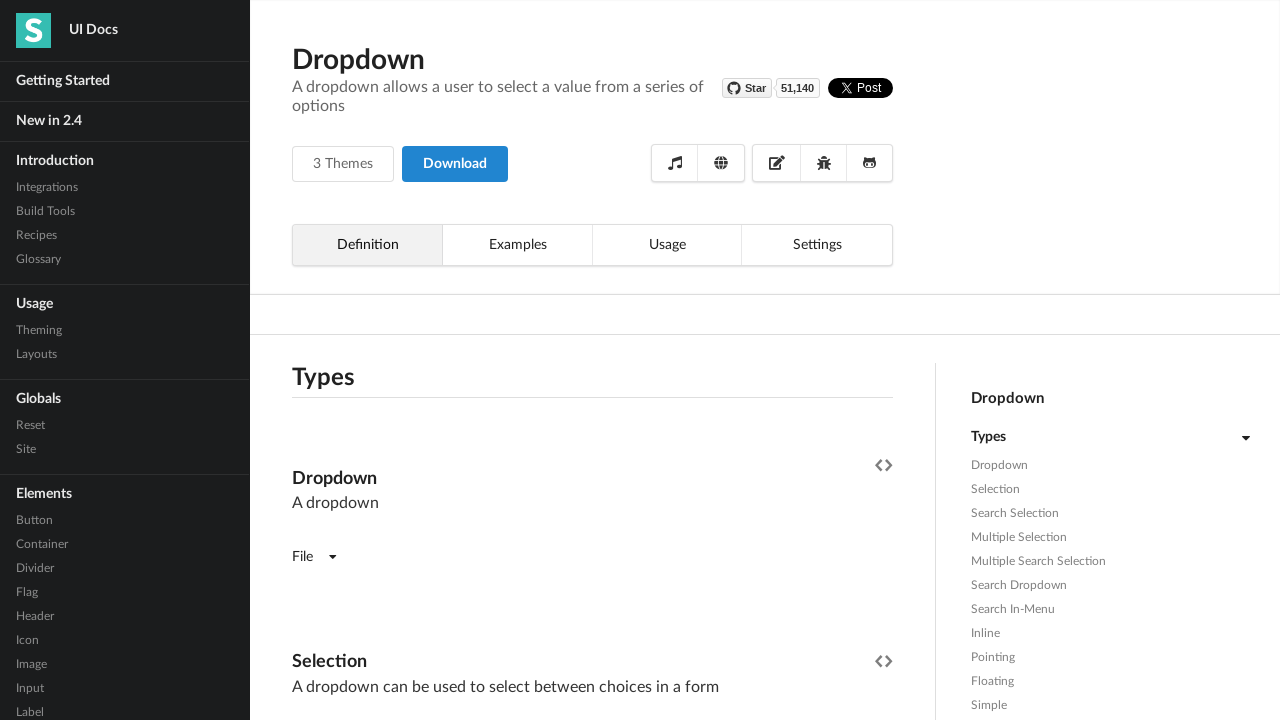

Clicked the dropdown menu to open it at (314, 557) on (//div[@class='ui dropdown'])[1]
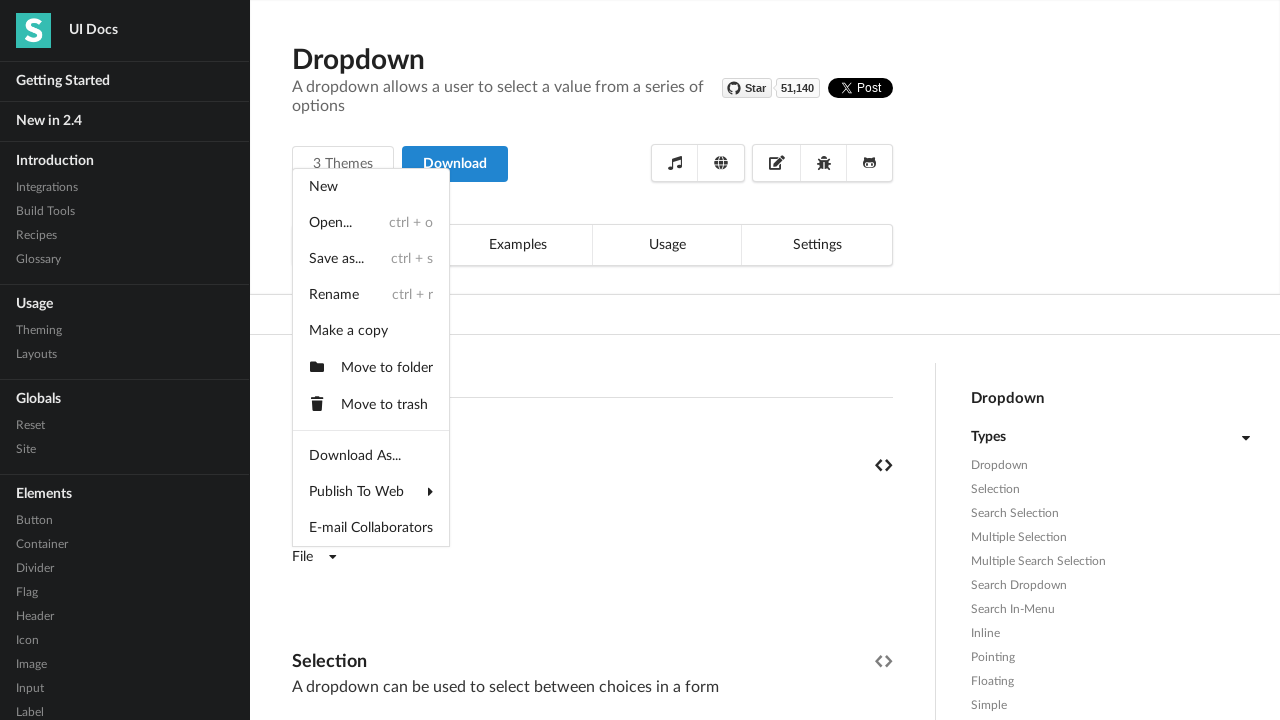

Dropdown menu became visible
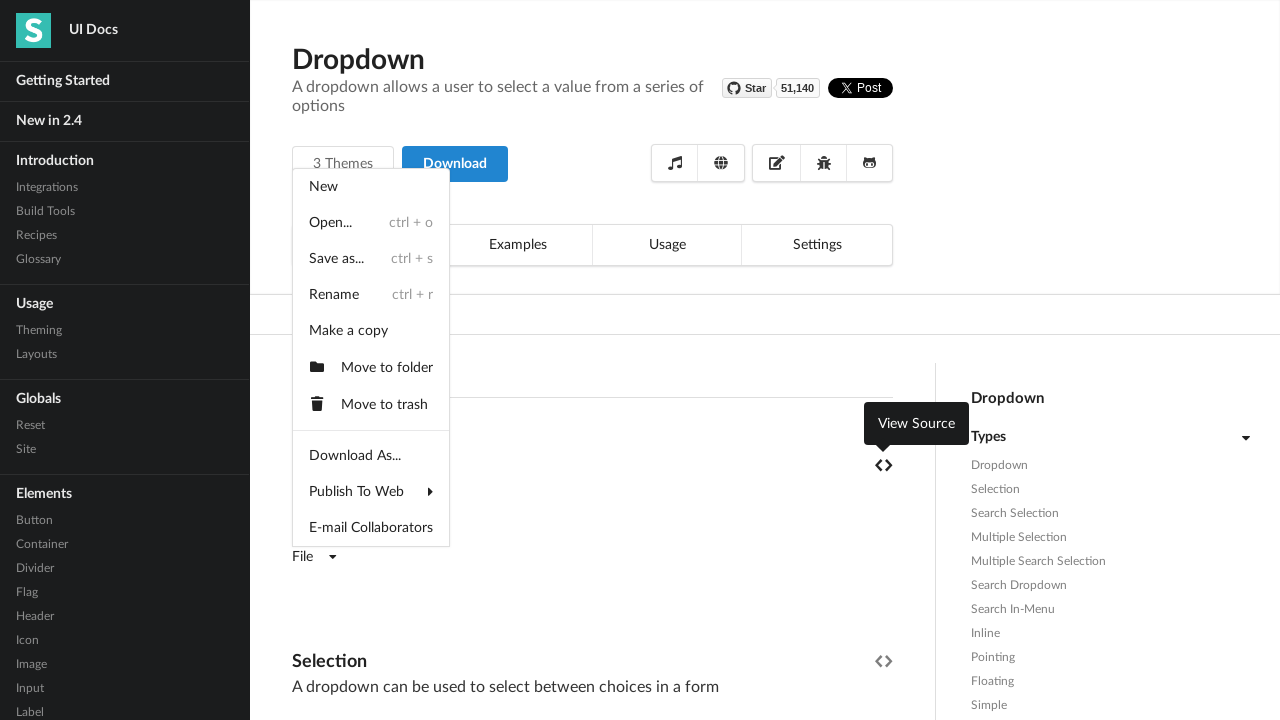

Retrieved dropdown items - found 11 items
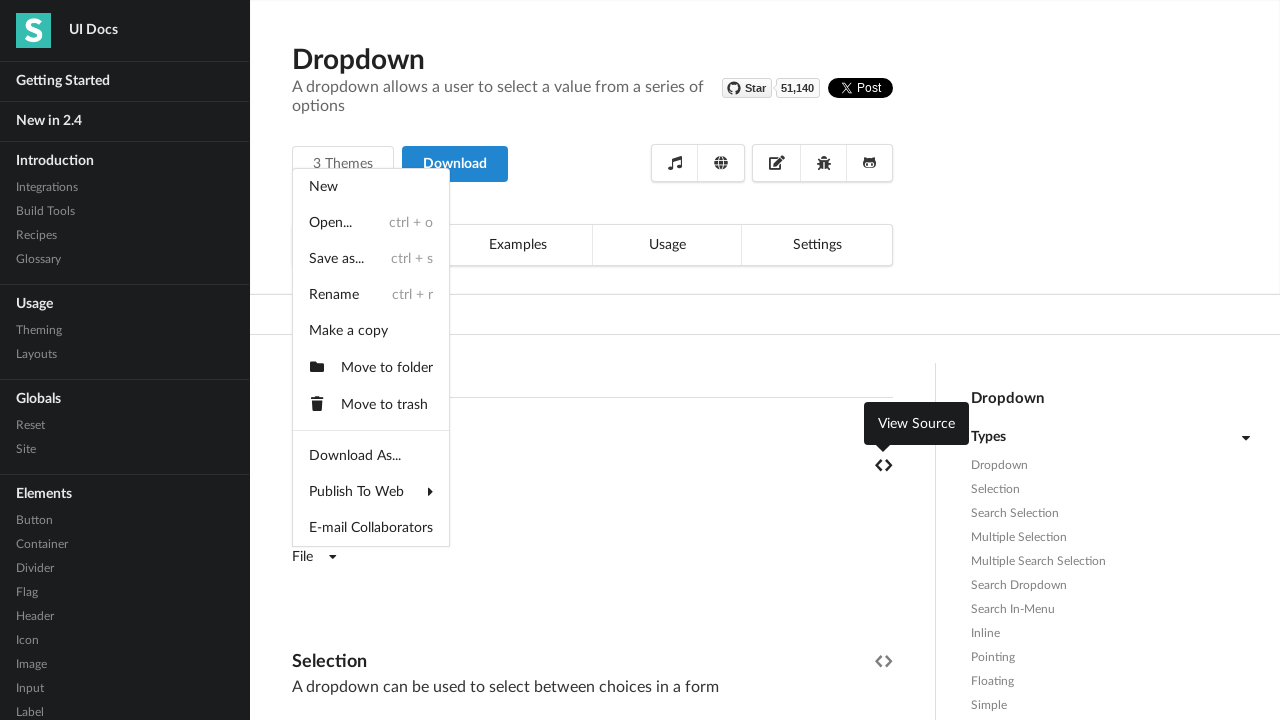

Clicked the 4th item in the dropdown menu at (371, 295) on xpath=//div[@class='menu transition visible']/div[4]
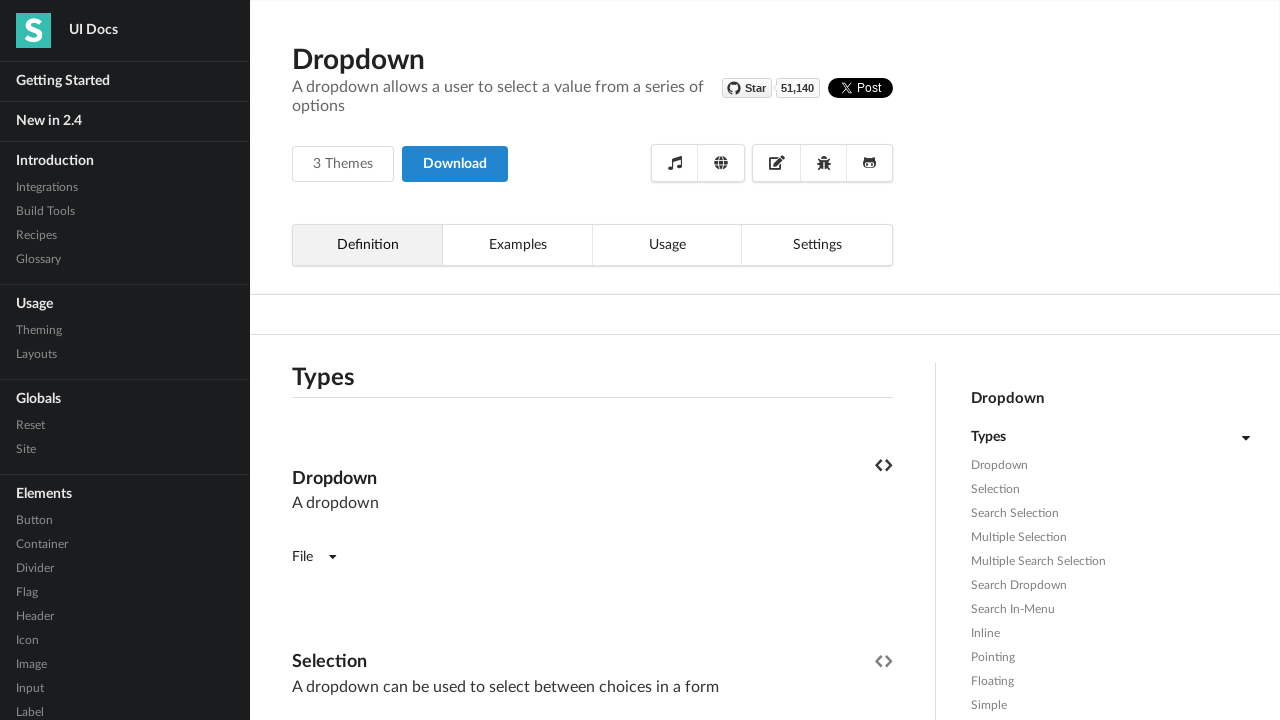

Waited 1 second for selection to take effect
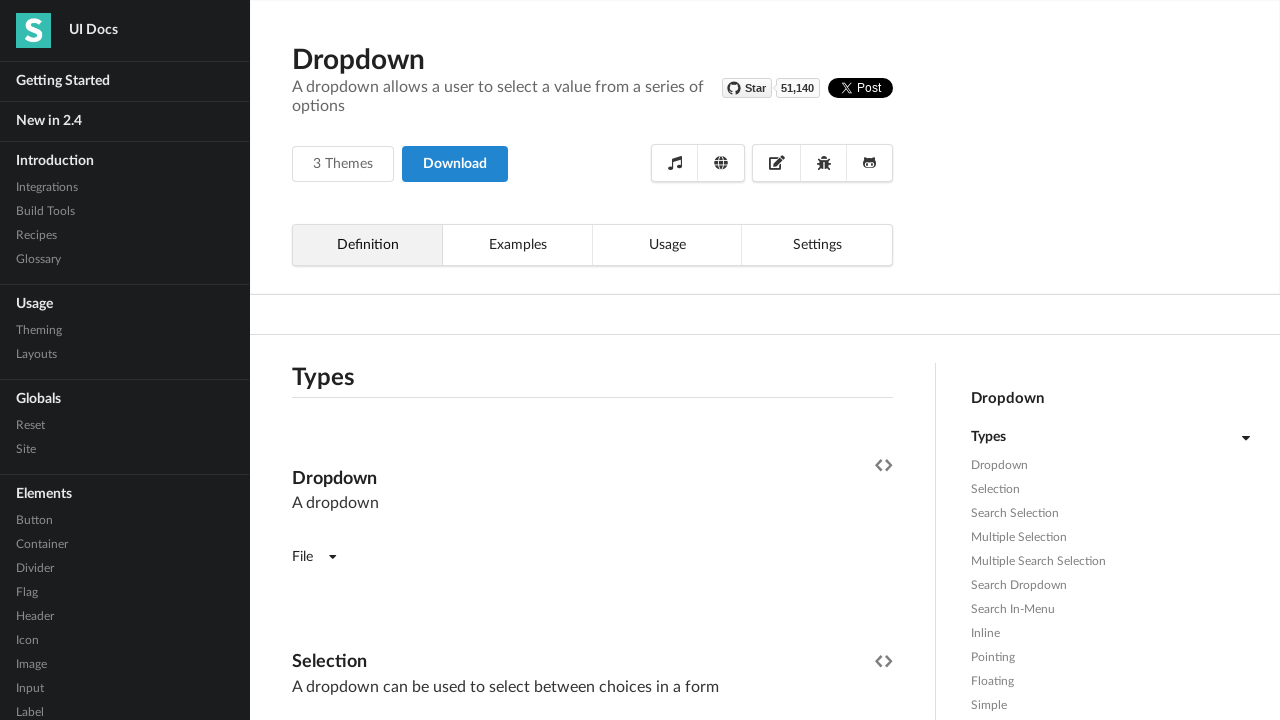

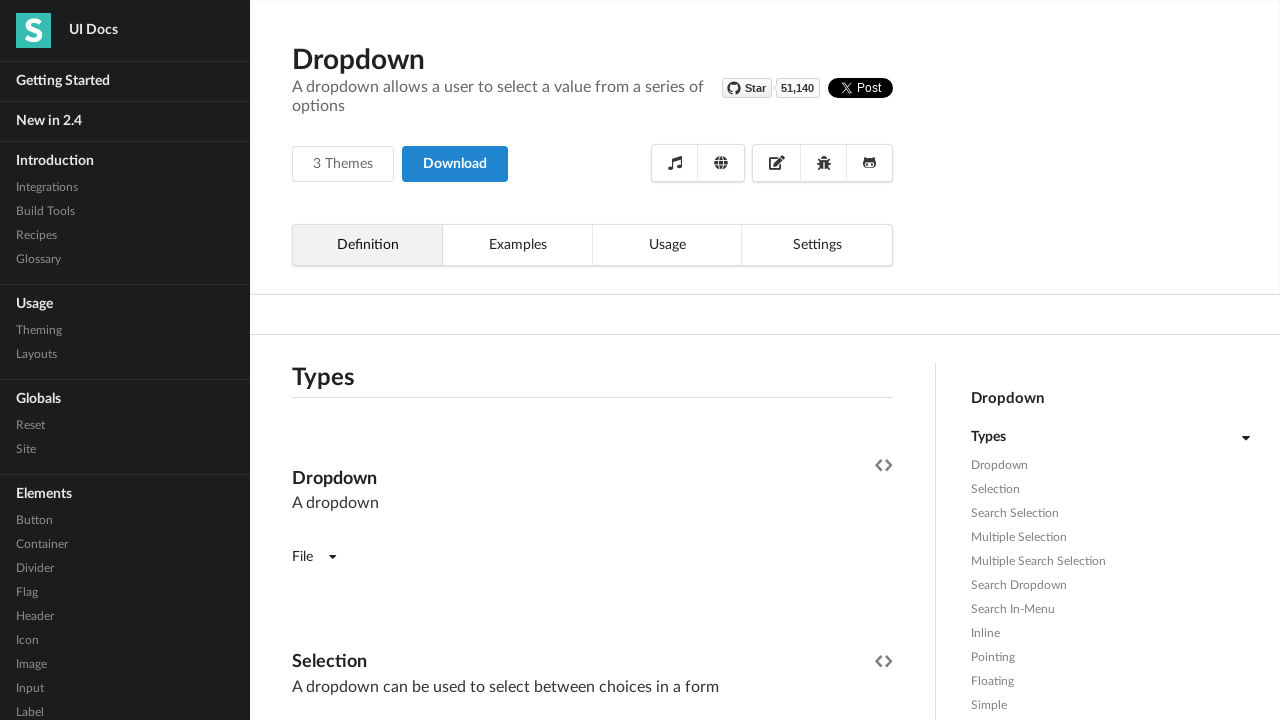